Tests hover action on an element and verifies hovered status

Starting URL: https://www.selenium.dev/selenium/web/mouse_interaction.html

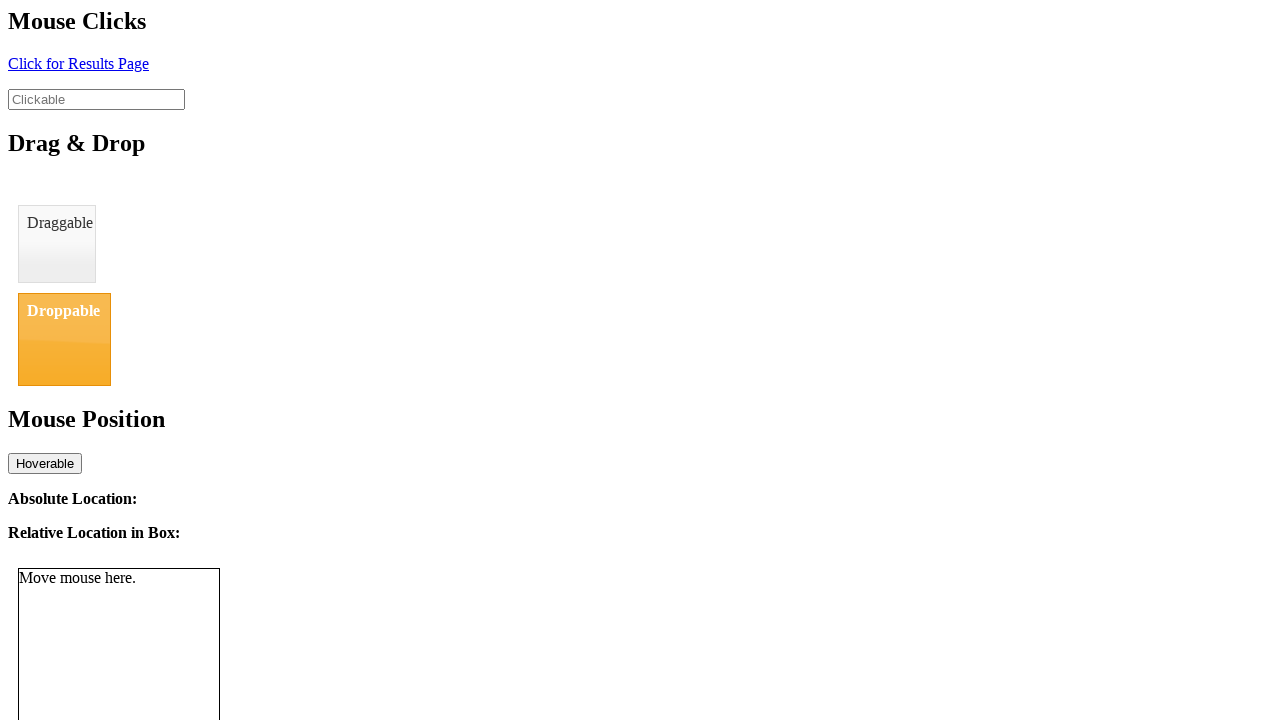

Hovered over the hover element at (45, 463) on #hover
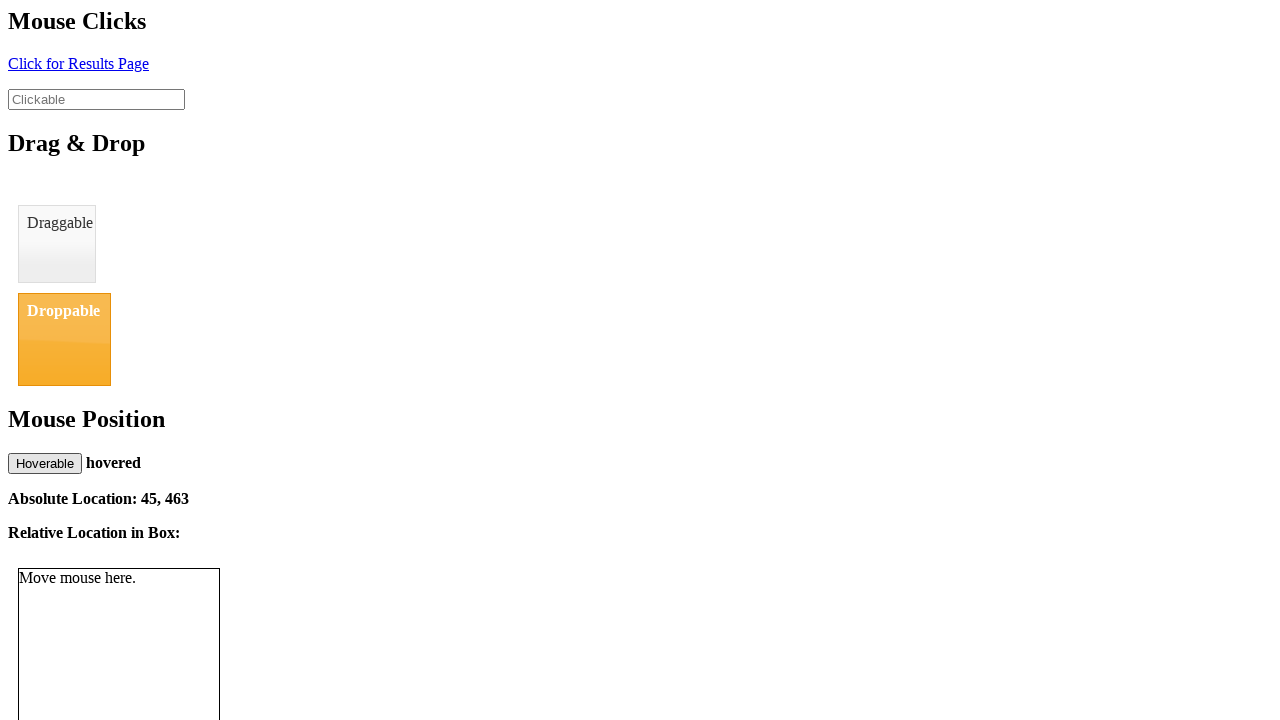

Verified move status shows 'hovered'
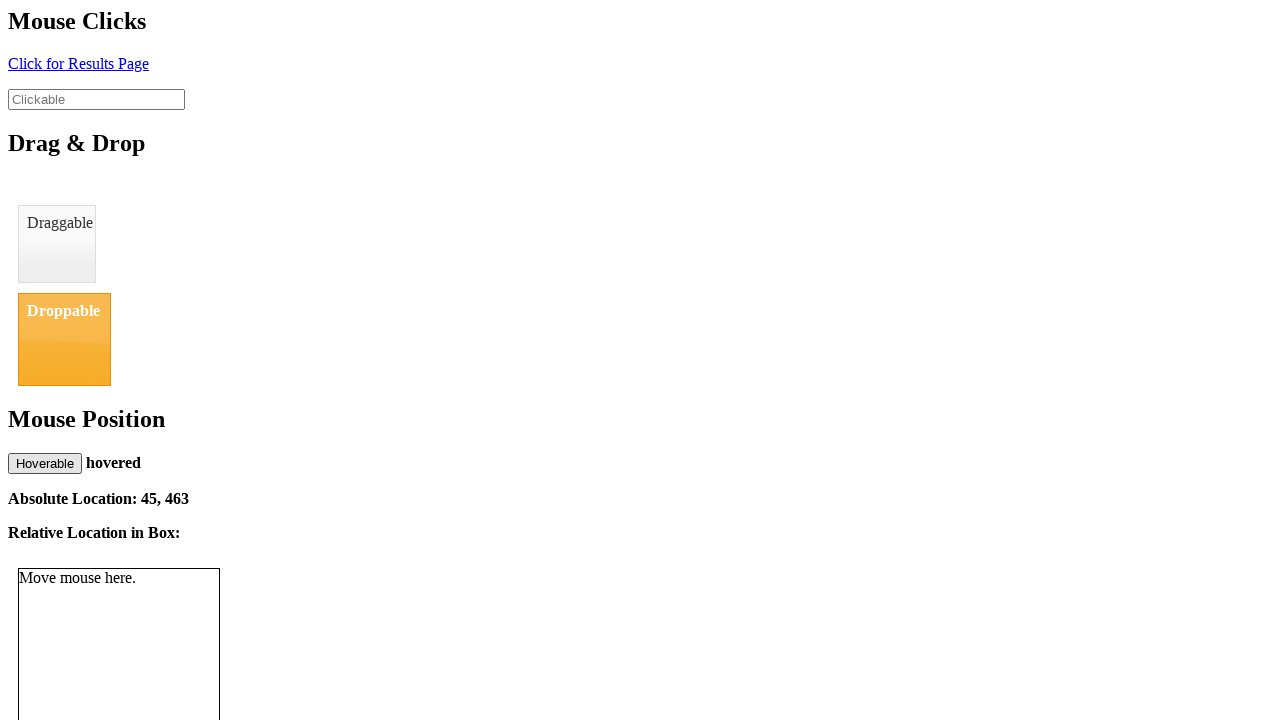

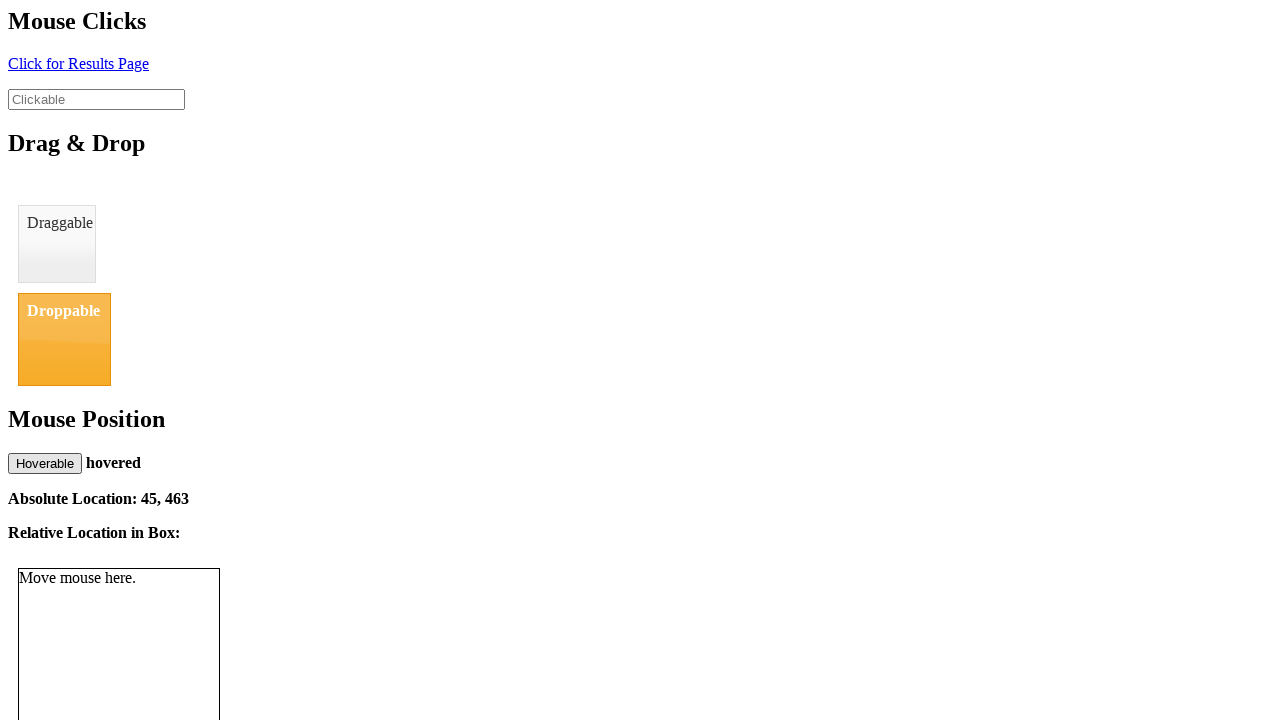